Tests an explicit wait exercise by waiting for a price element to display "100", then clicking a button, calculating a mathematical answer based on a displayed value, entering the result, and submitting the form.

Starting URL: http://suninjuly.github.io/explicit_wait2.html

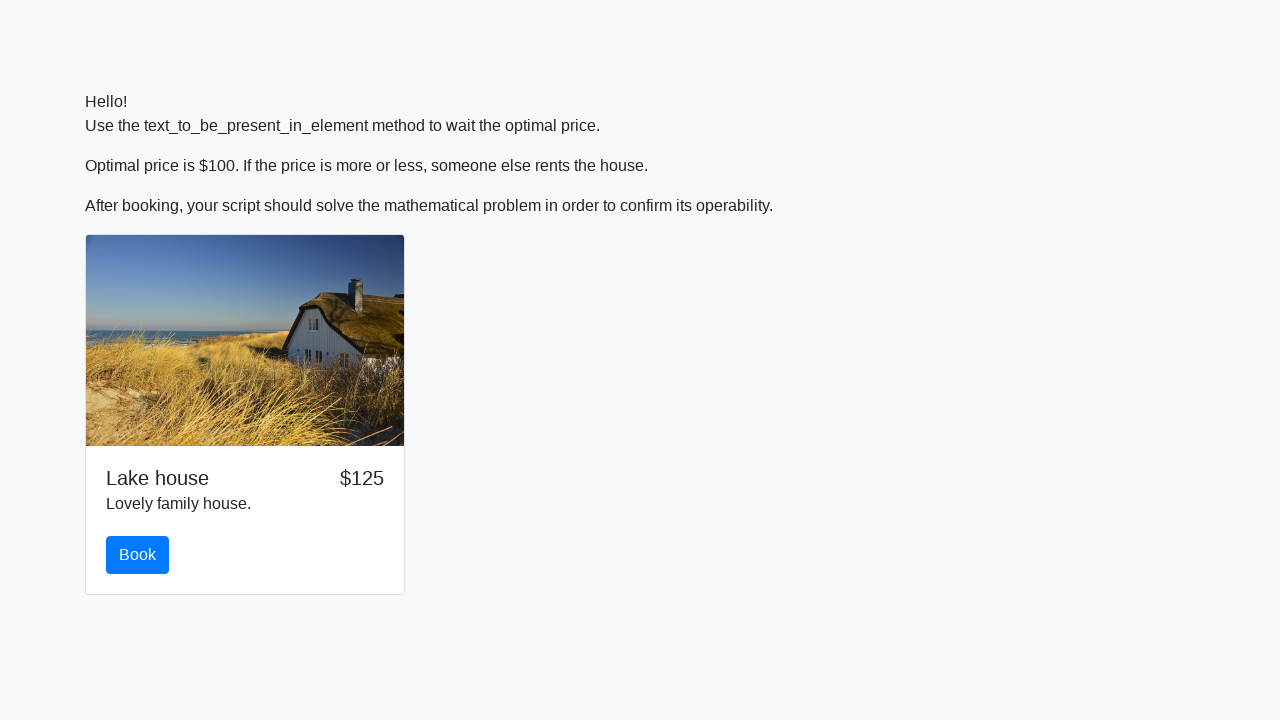

Waited for price element to display '100'
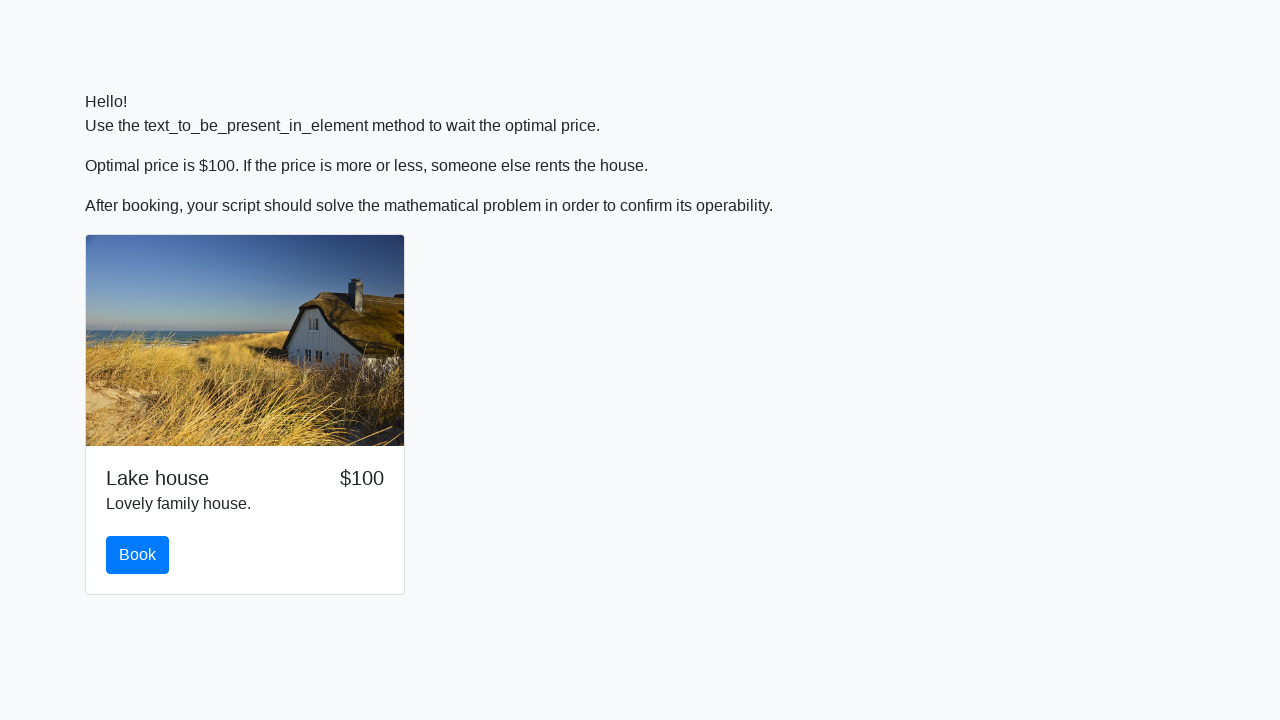

Clicked button to proceed at (138, 555) on button
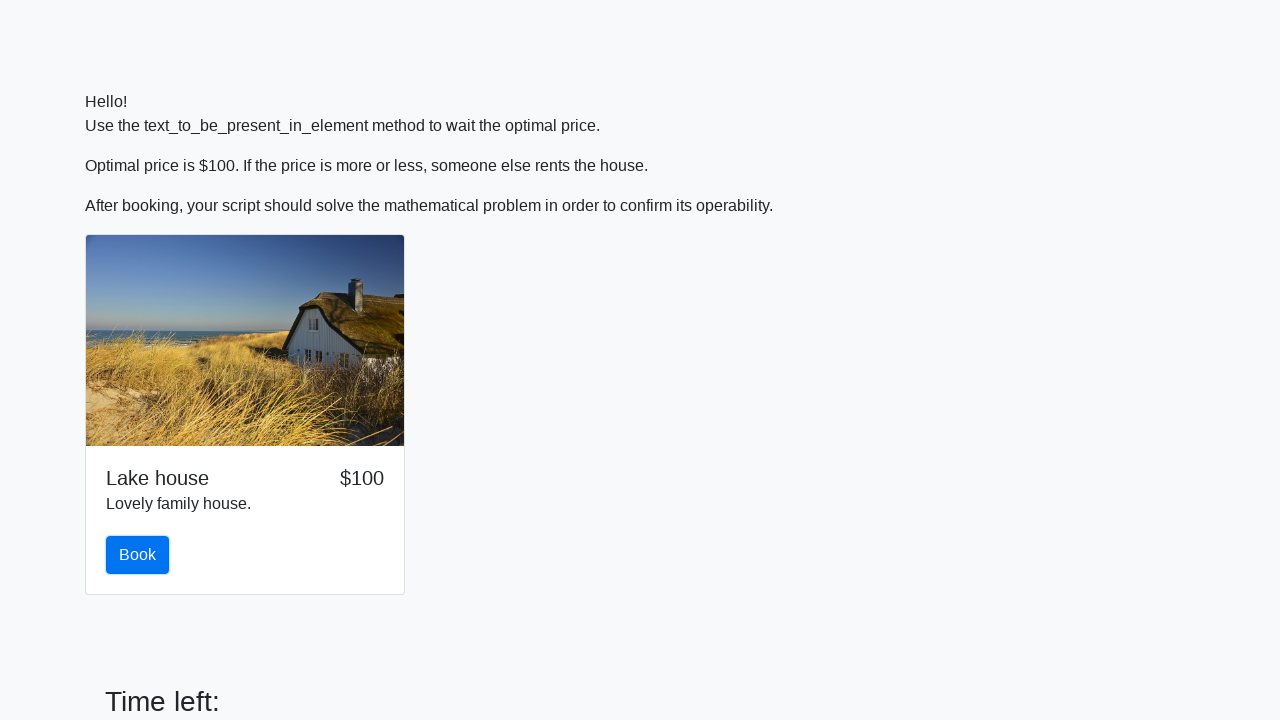

Retrieved input value text: '792'
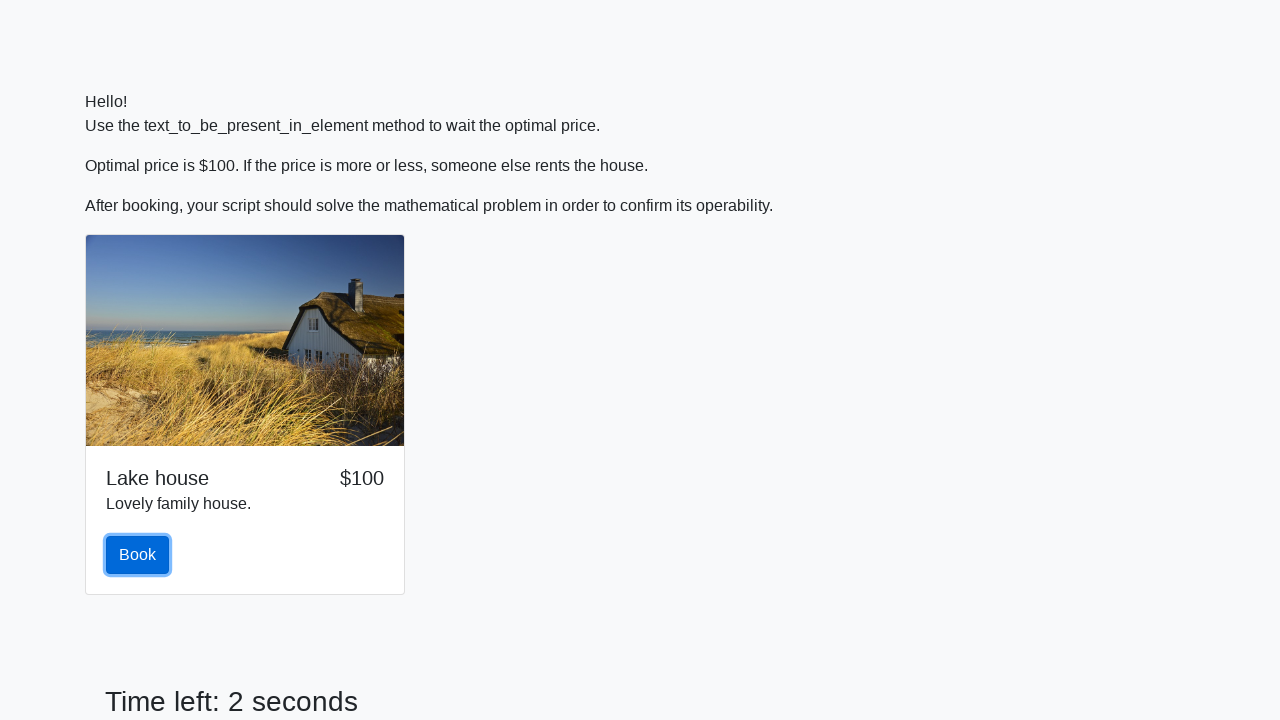

Parsed input value as integer: 792
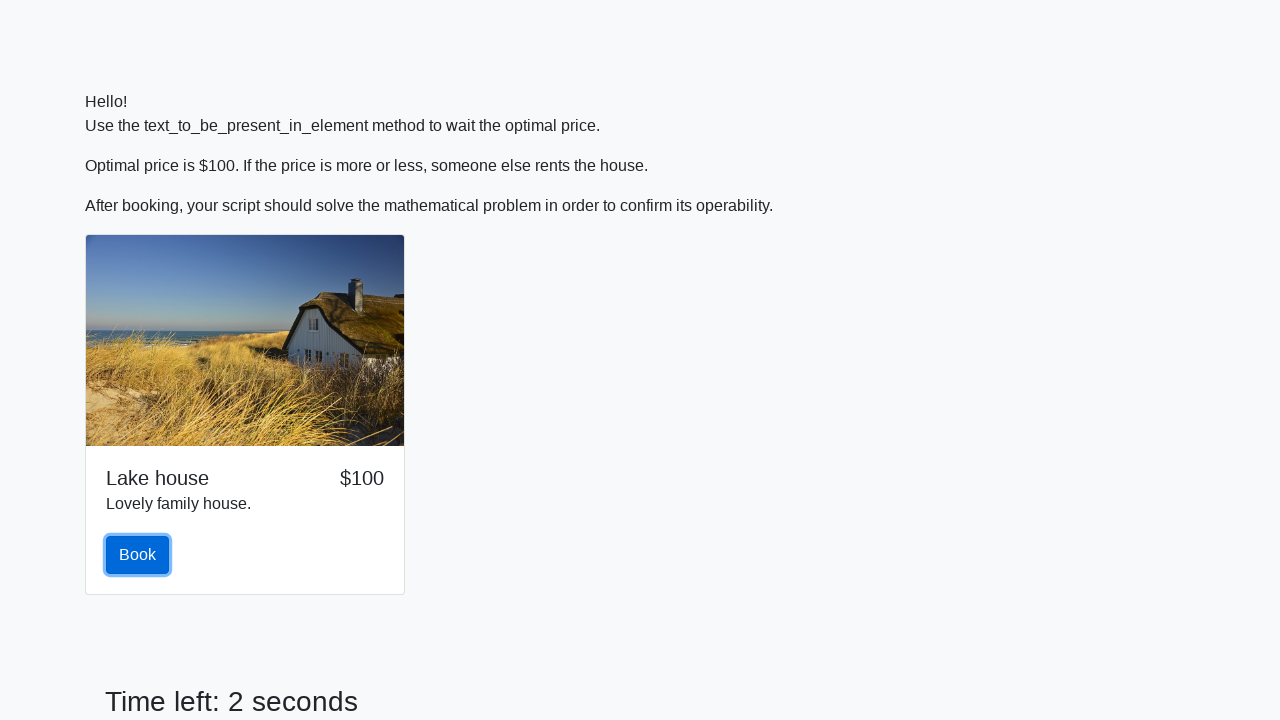

Calculated mathematical answer: 1.3242679993188868
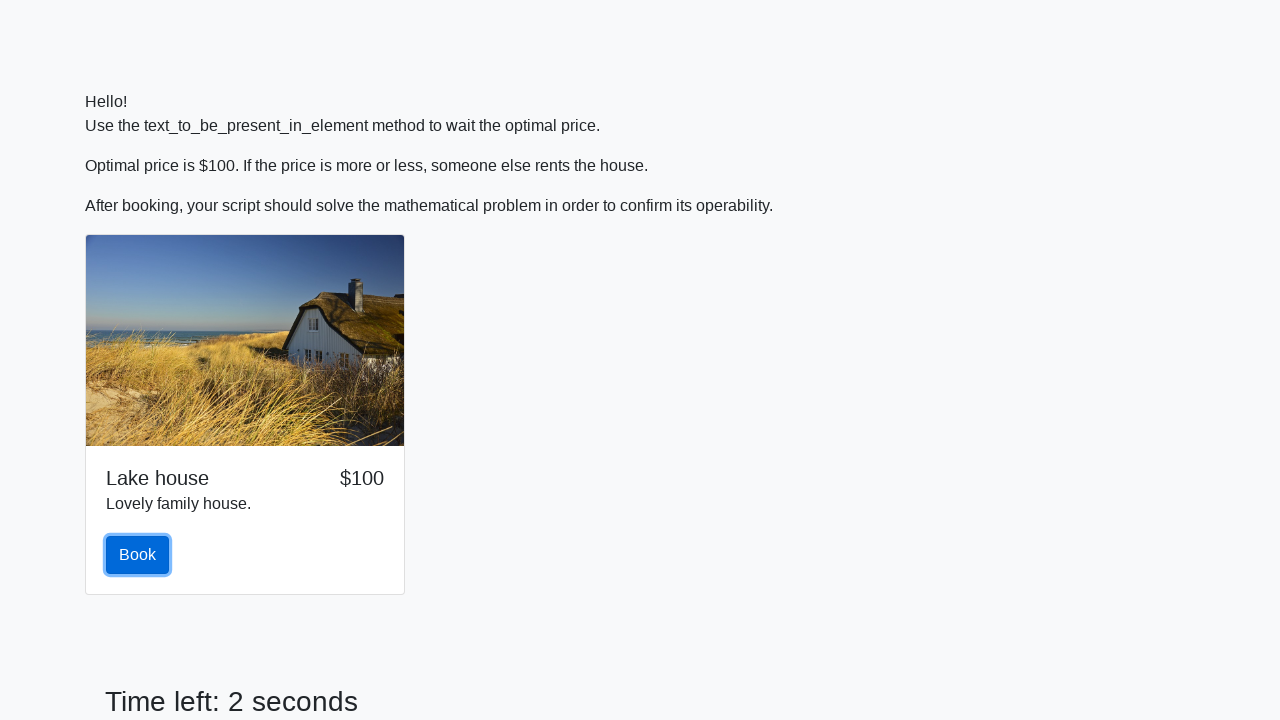

Filled answer field with calculated result on #answer
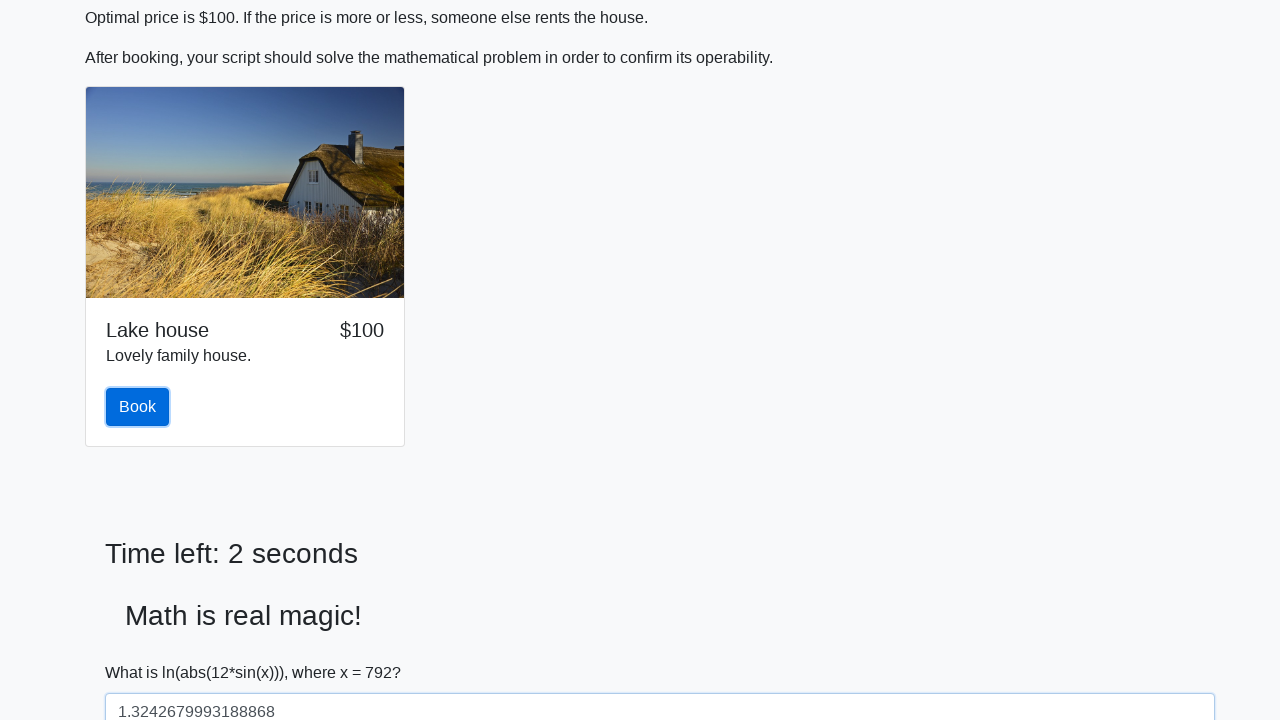

Clicked solve button to submit form at (143, 651) on #solve
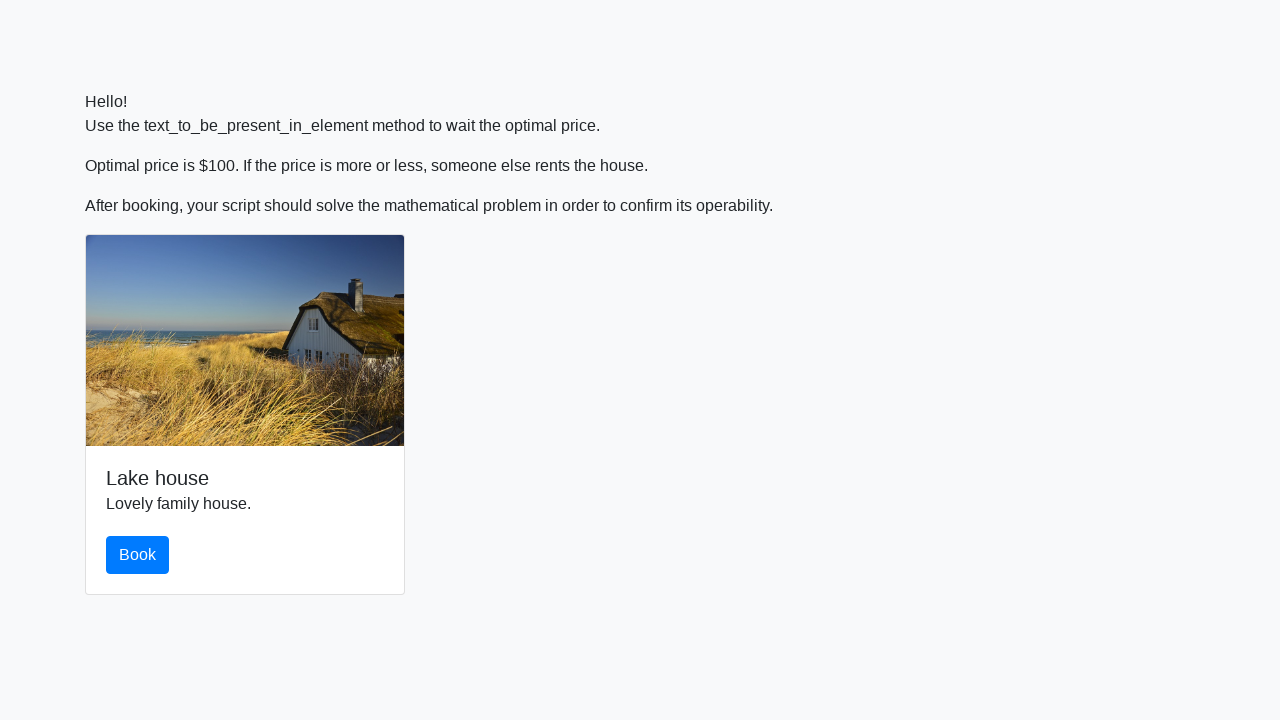

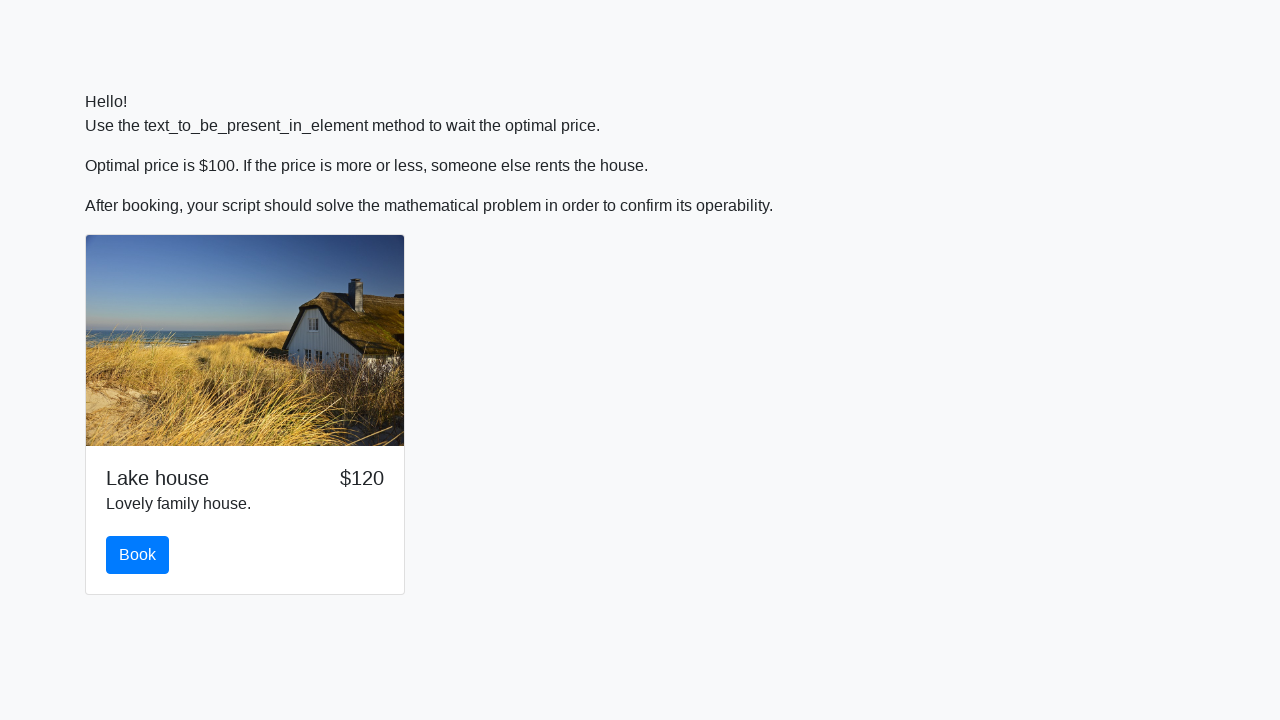